Tests that registering with an already-used email address displays an appropriate error message.

Starting URL: https://hotel-example-site.takeyaqa.dev/ja/index.html

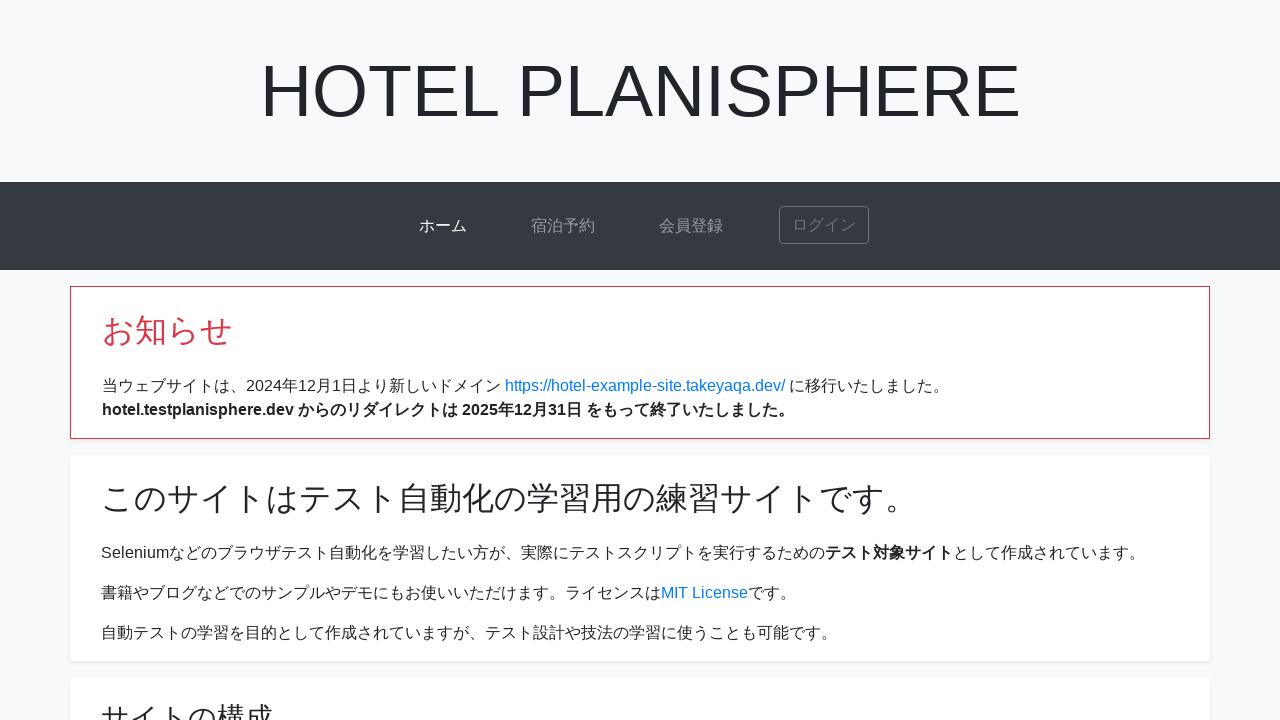

Clicked signup link at (691, 226) on a[href*="signup"]
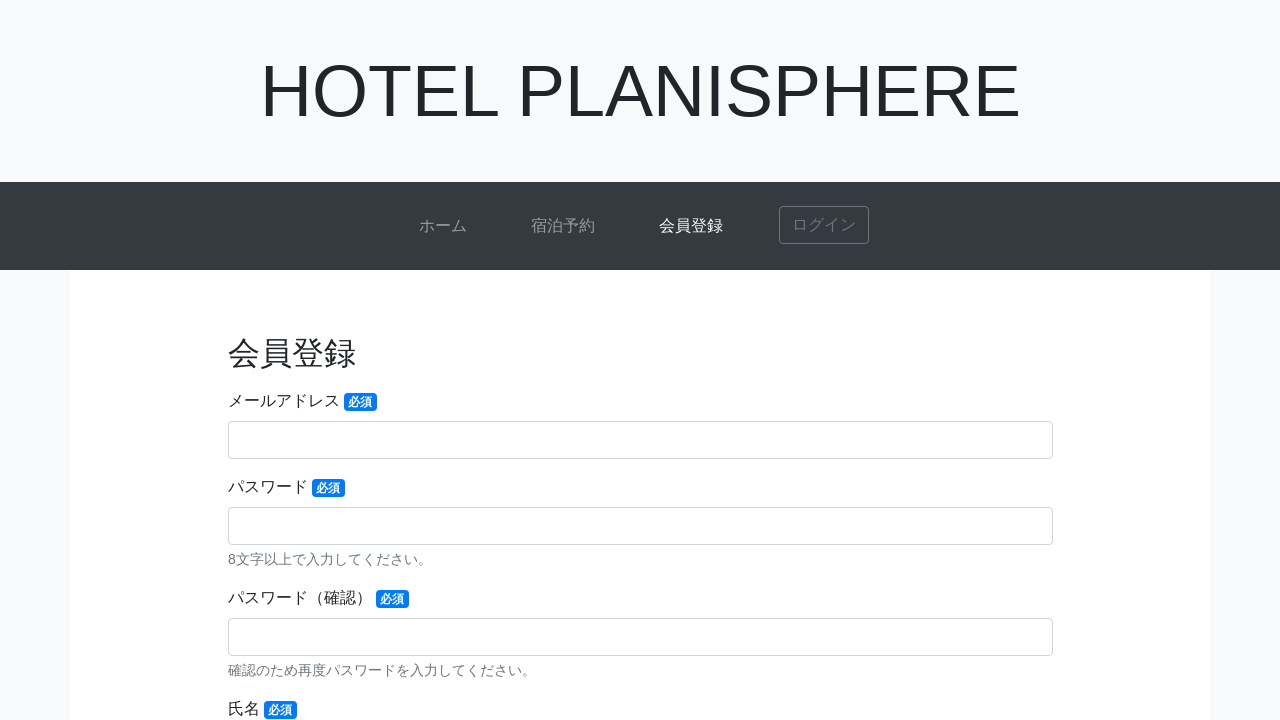

Signup page loaded
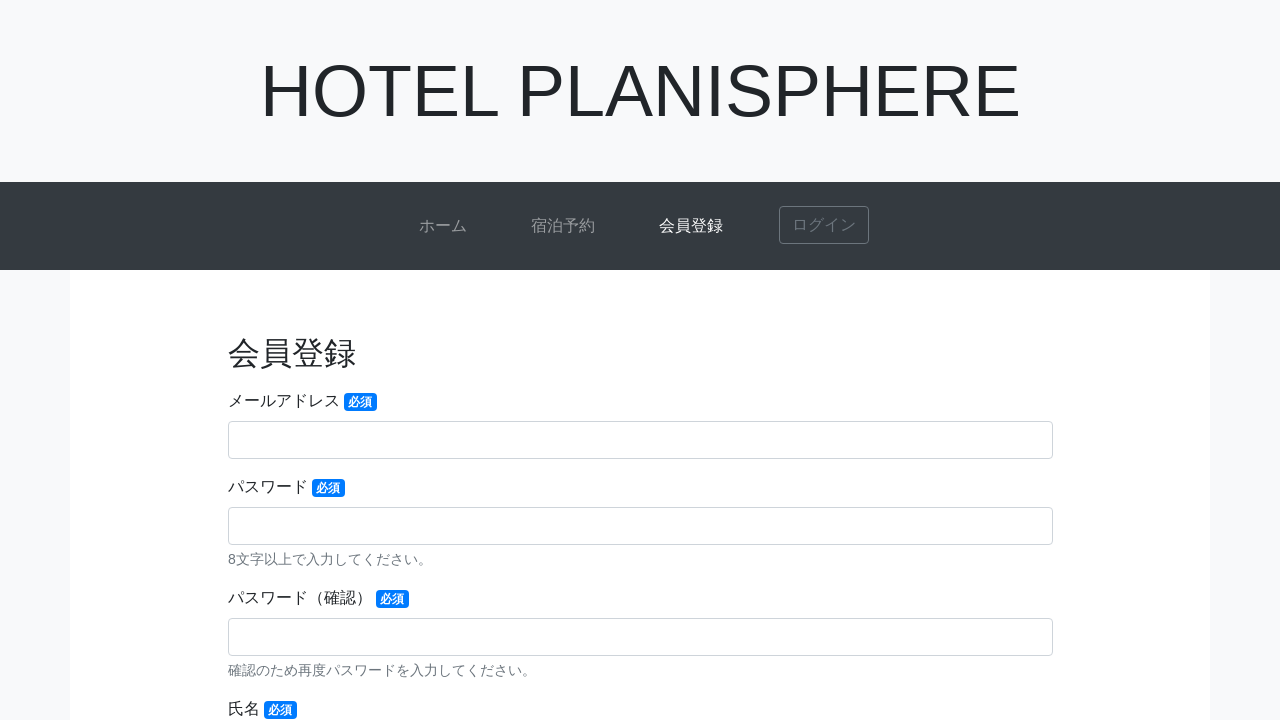

Filled email field with already-registered email 'jun@example.com' on input[name="email"]
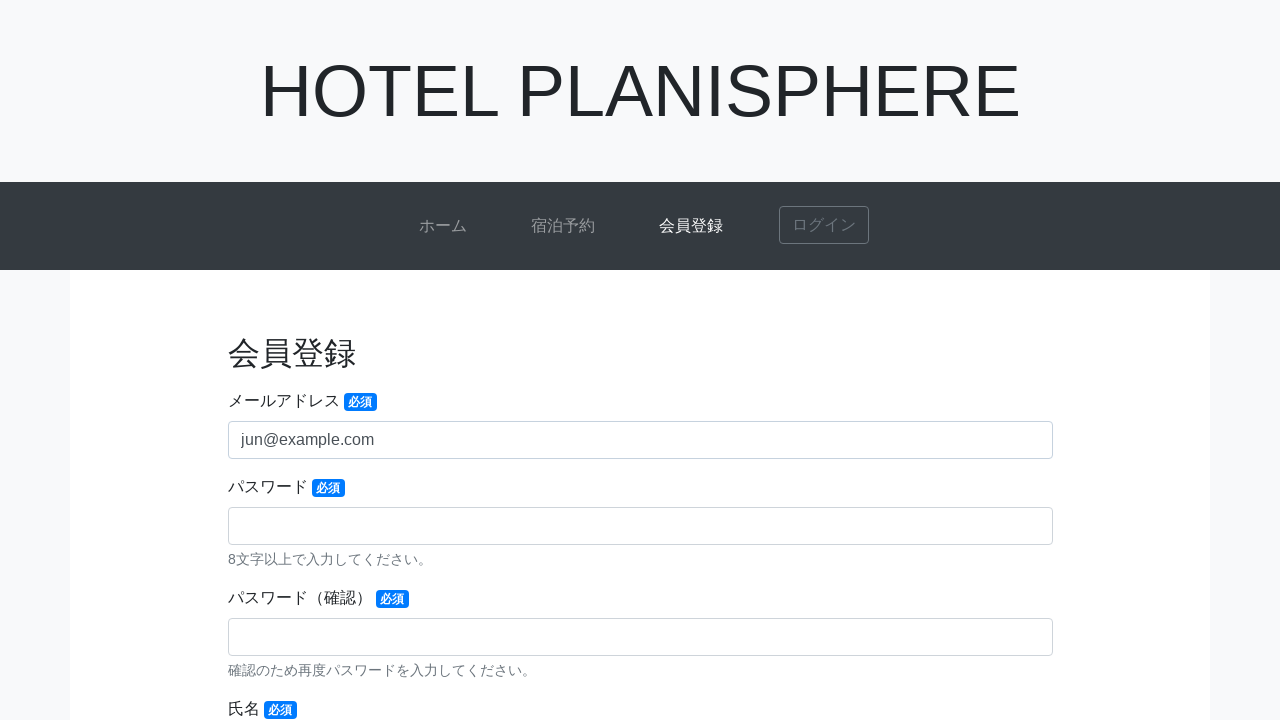

Clicked submit button to register at (640, 477) on button[type="submit"]
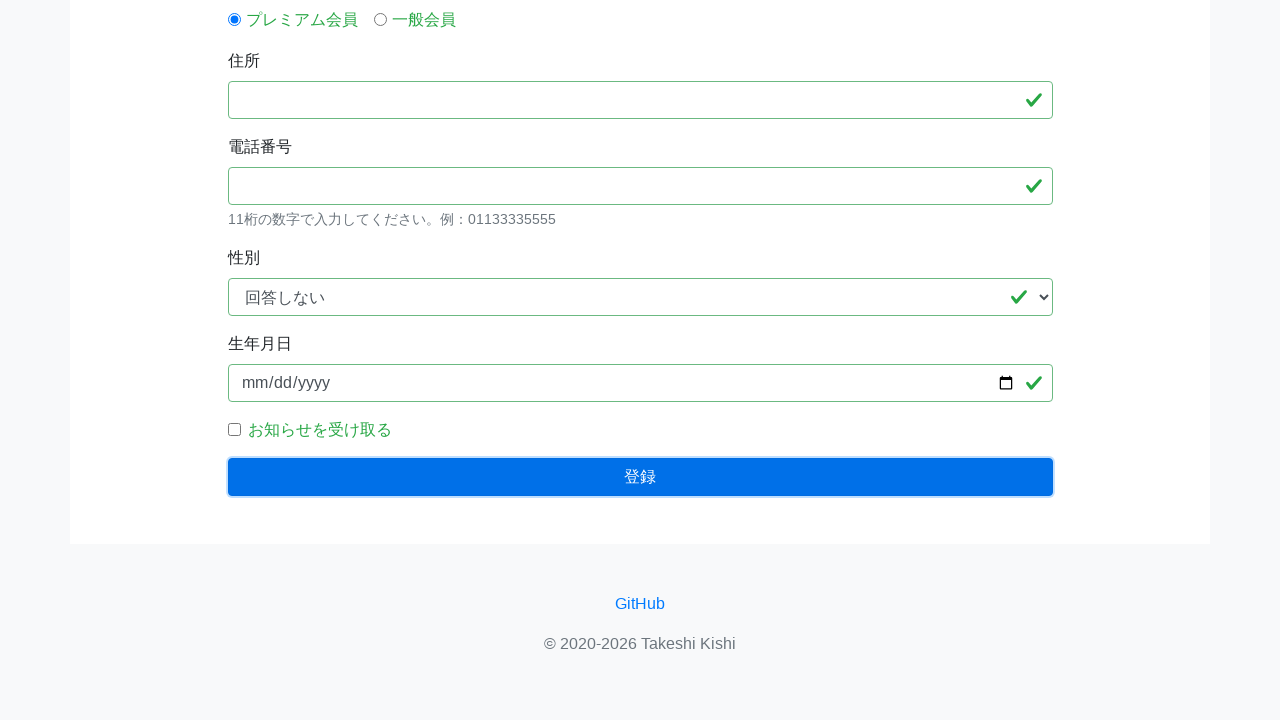

Duplicate email error message displayed
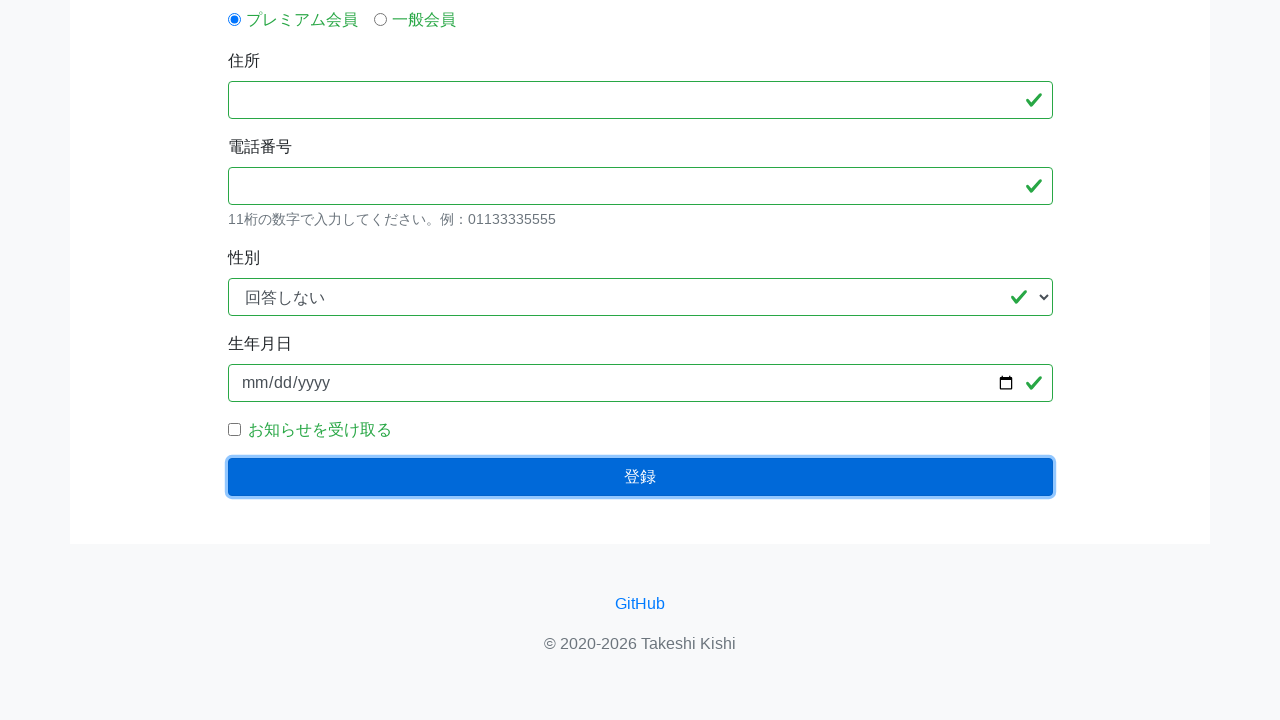

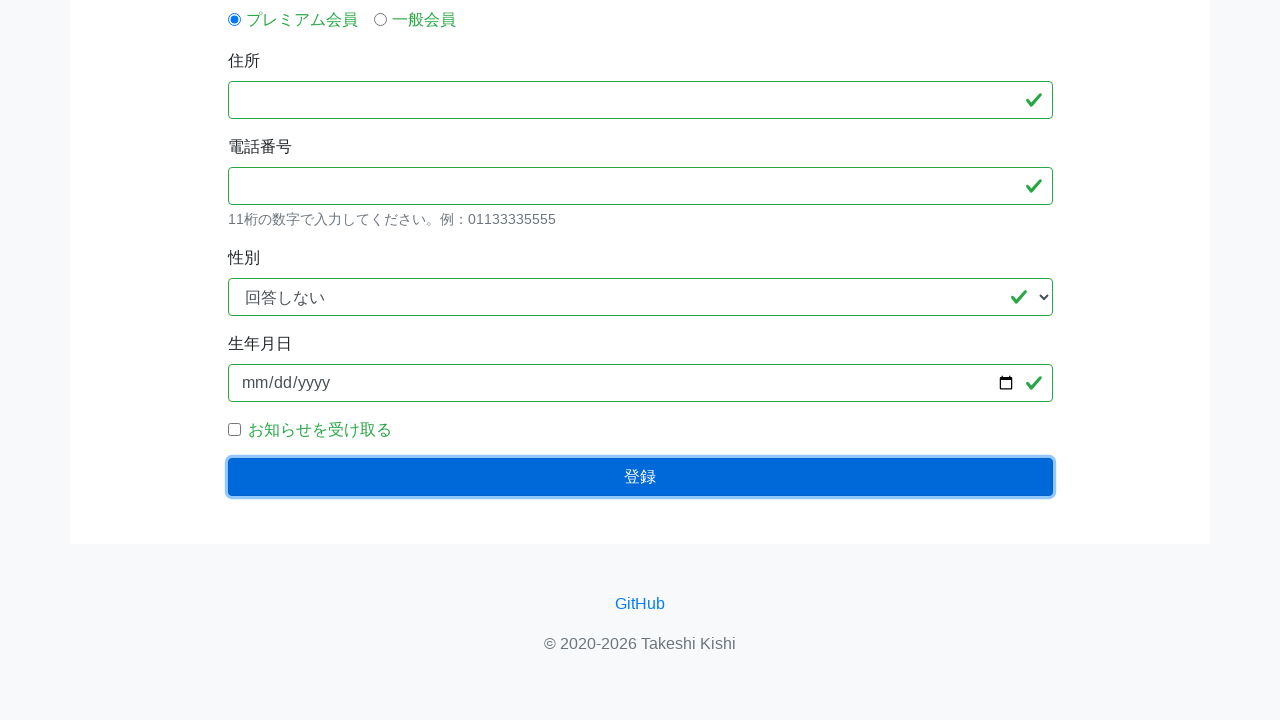